Fills out a practice form on DemoQA website including name, email, gender, phone number, subject, and hobbies fields

Starting URL: https://demoqa.com/automation-practice-form

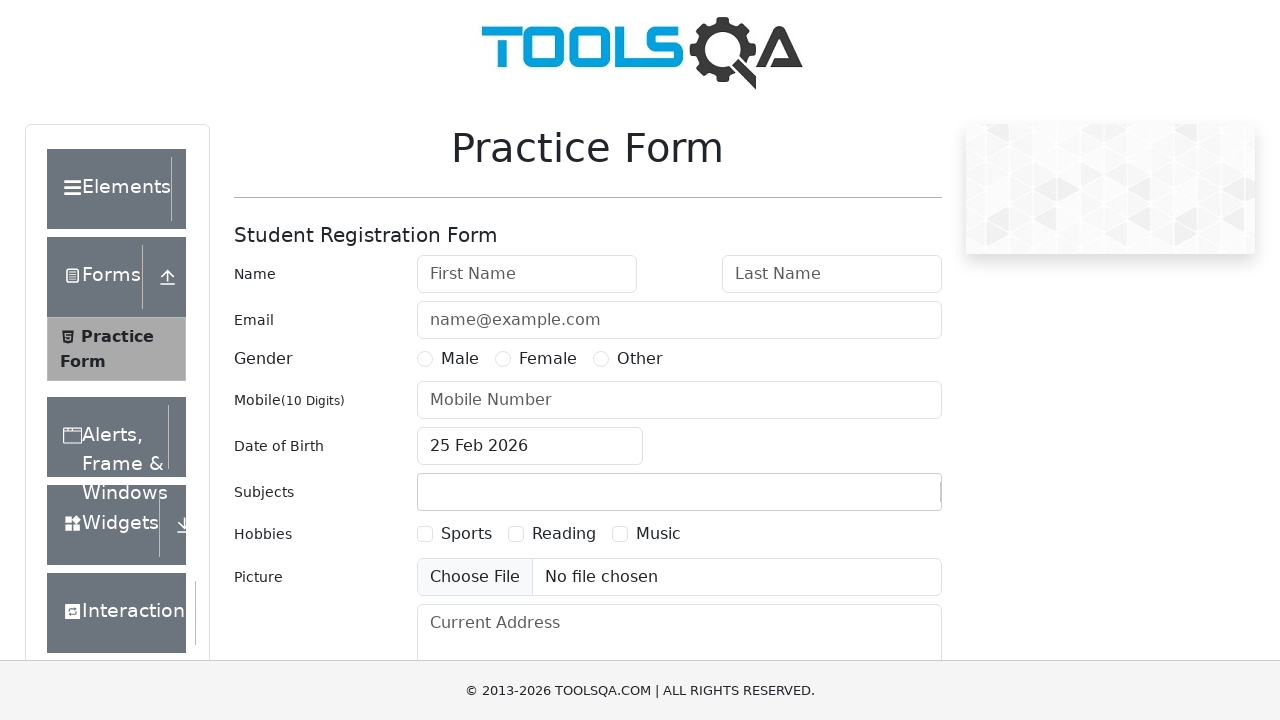

Filled first name field with 'Md' on input#firstName
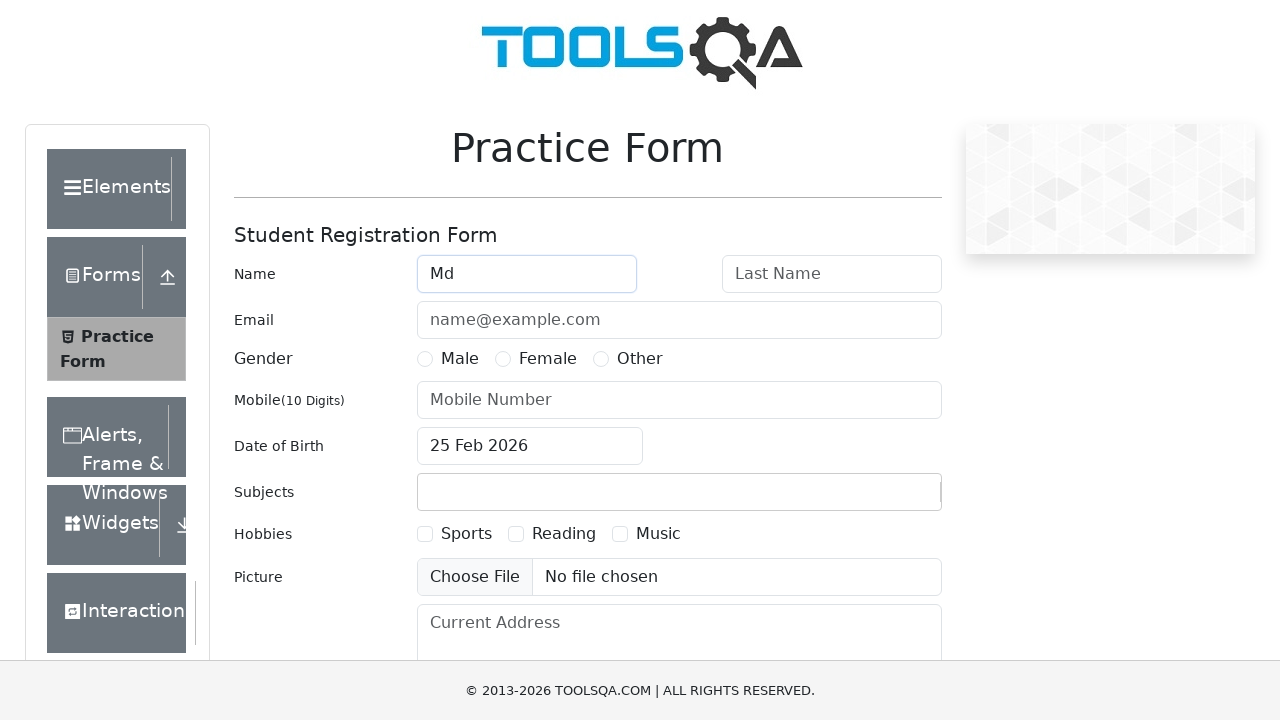

Filled last name field with 'RAHMAN' on input#lastName
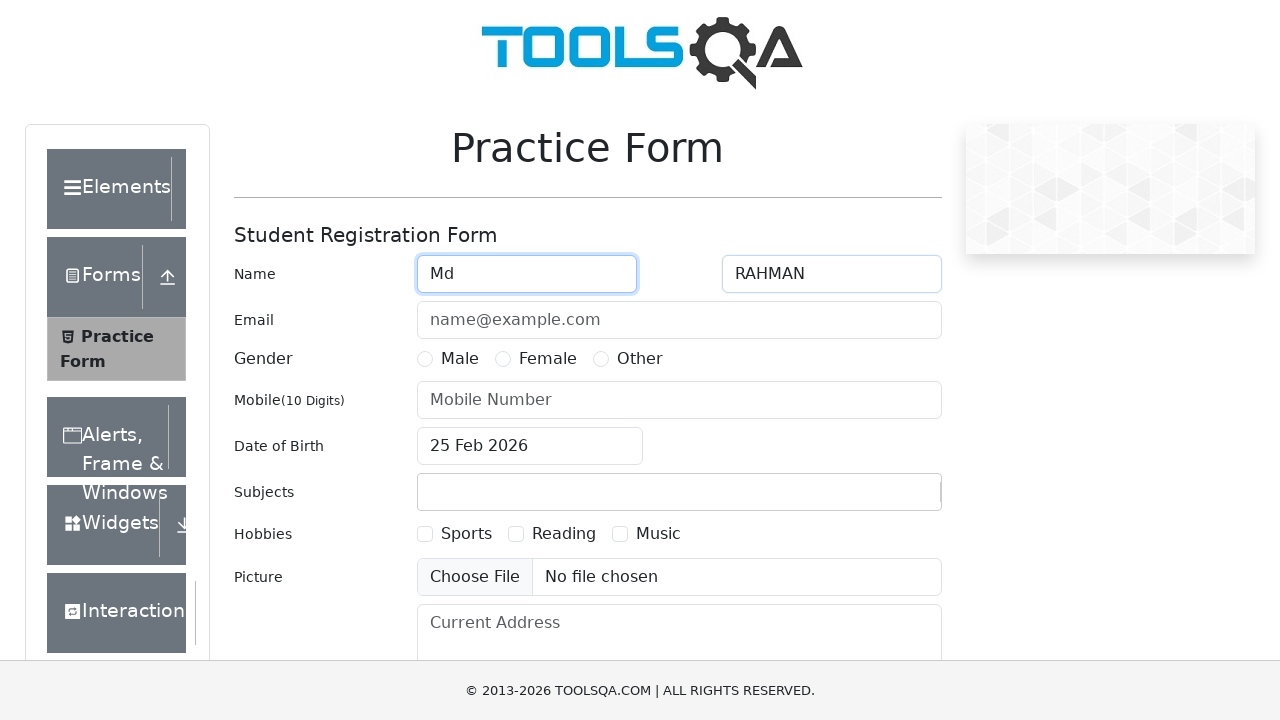

Filled email field with 'munna123@yahoo.com' on input#userEmail
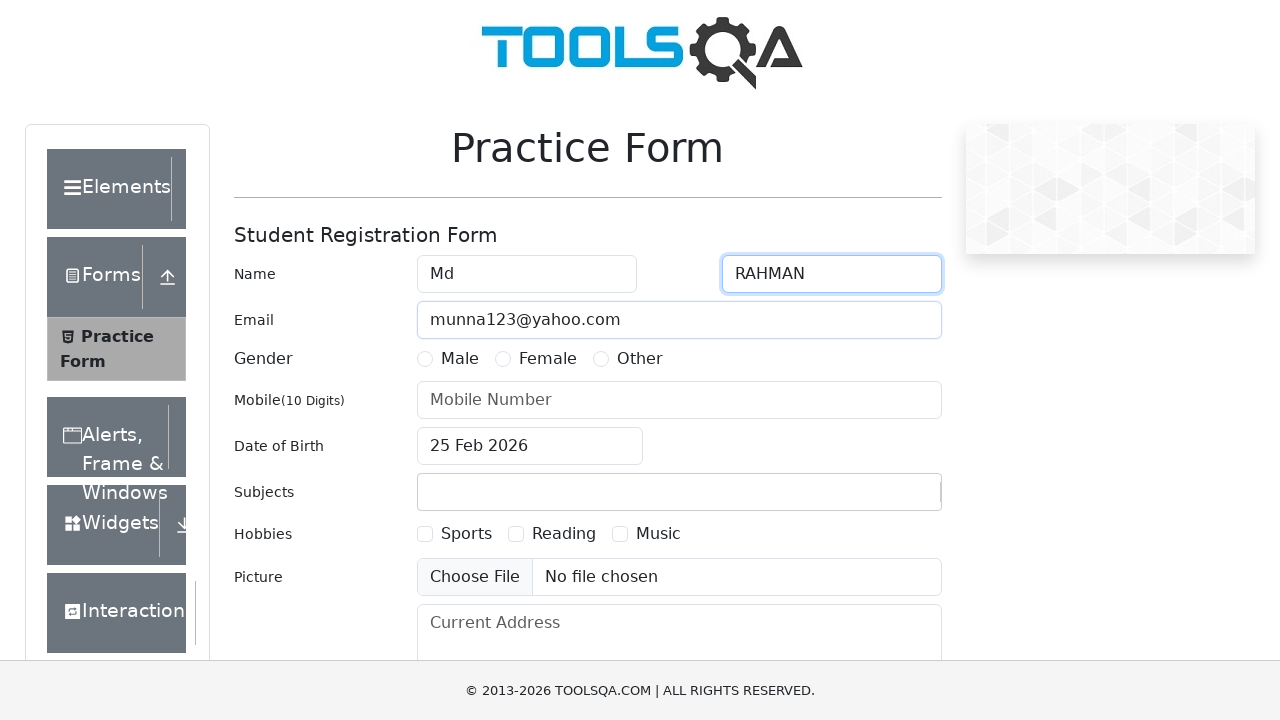

Selected gender radio button at (460, 359) on label[for='gender-radio-1']
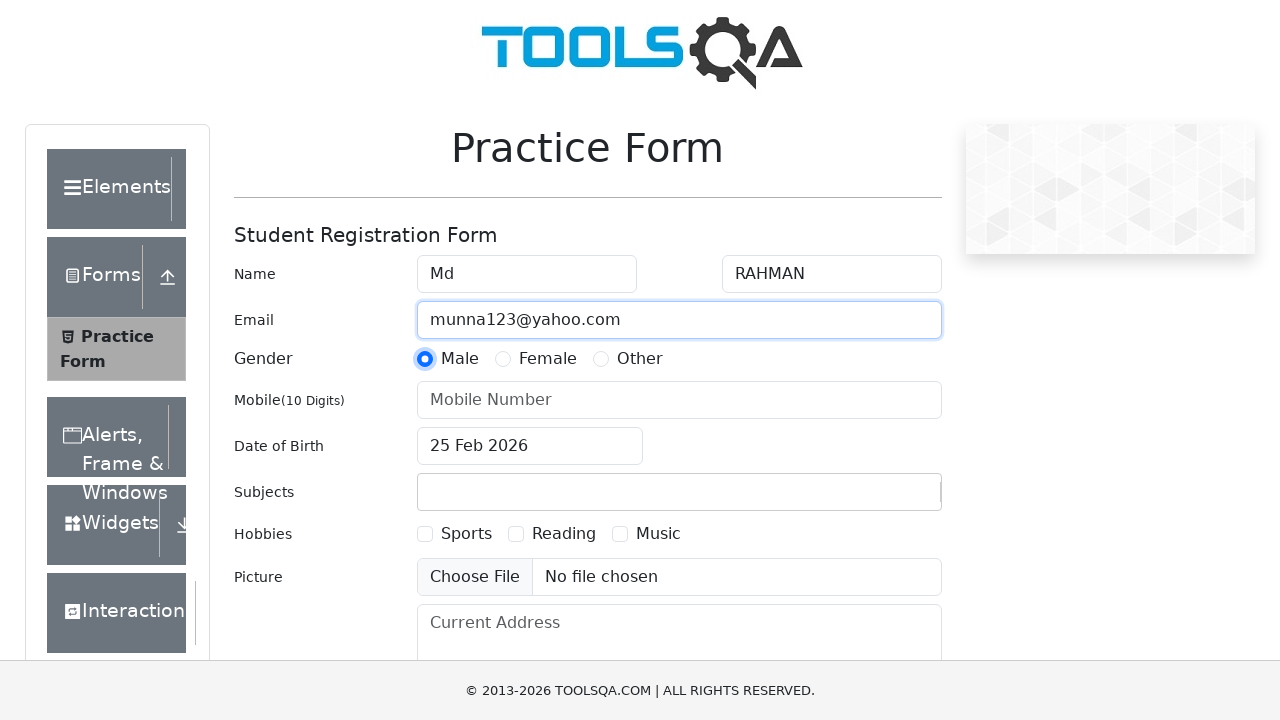

Filled phone number field with '0123456789' on input#userNumber
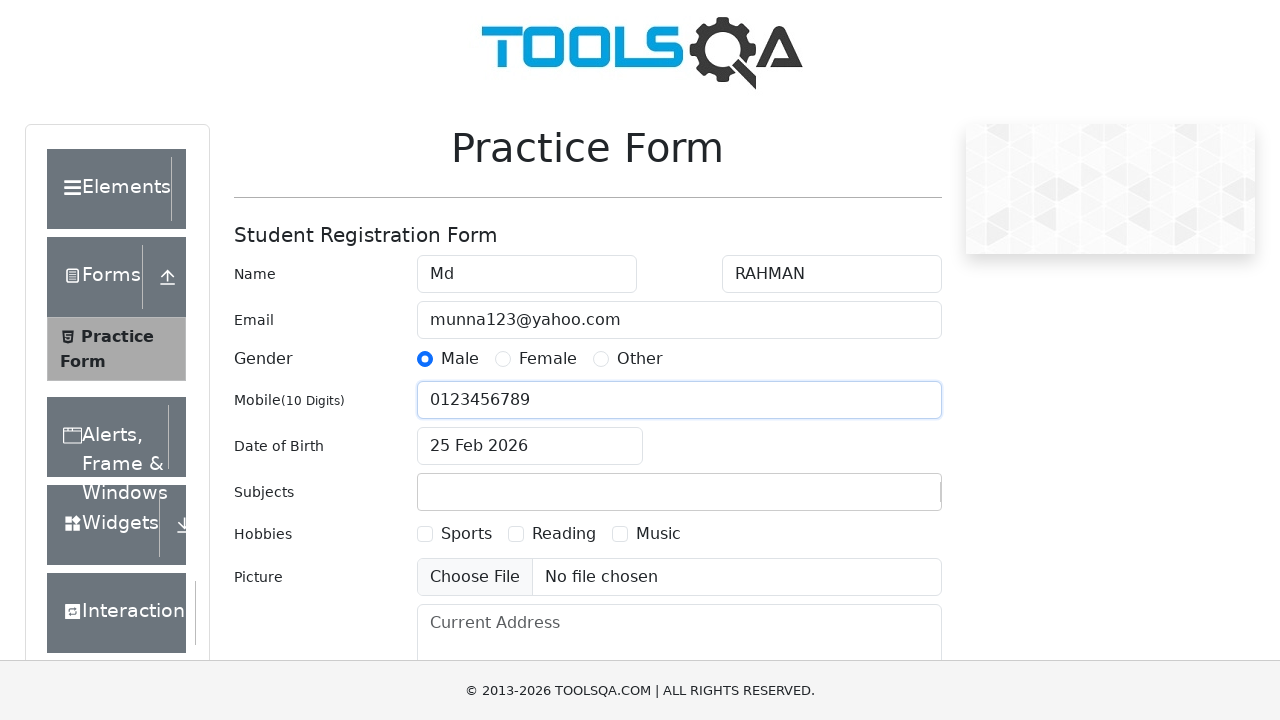

Filled subject field with 'math' on input#subjectsInput
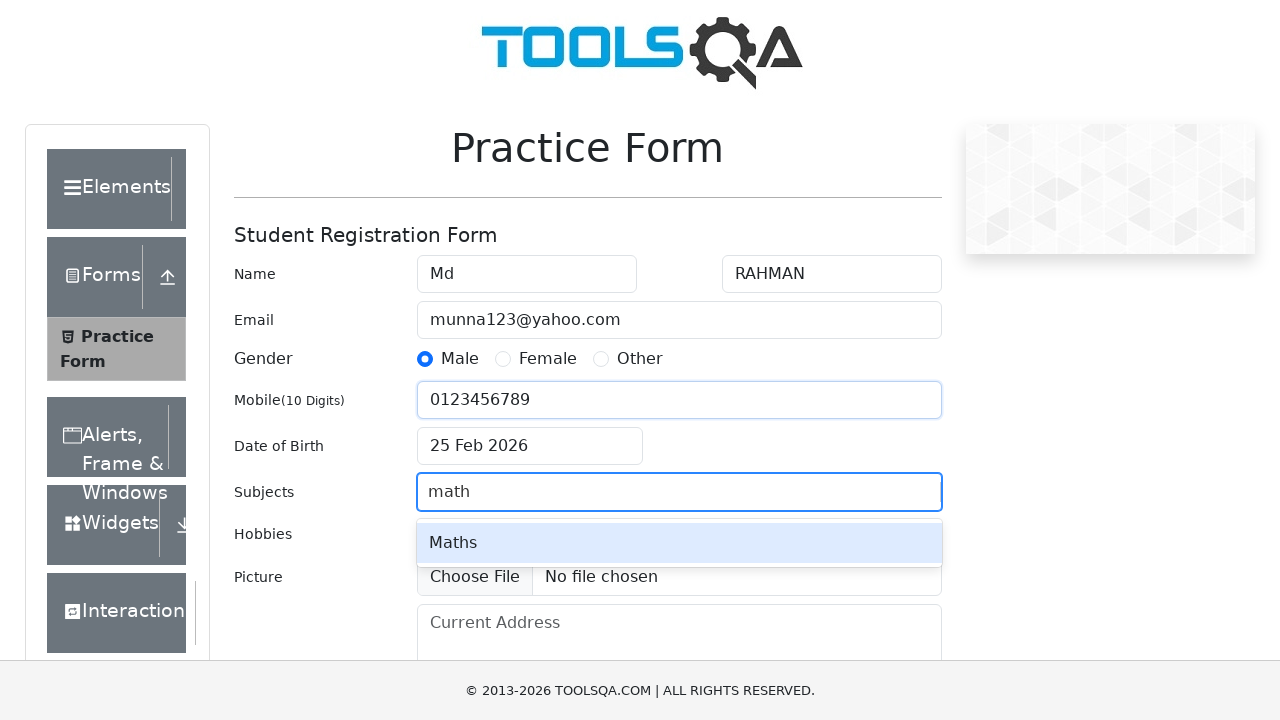

Pressed Enter to select 'math' from subject dropdown on input#subjectsInput
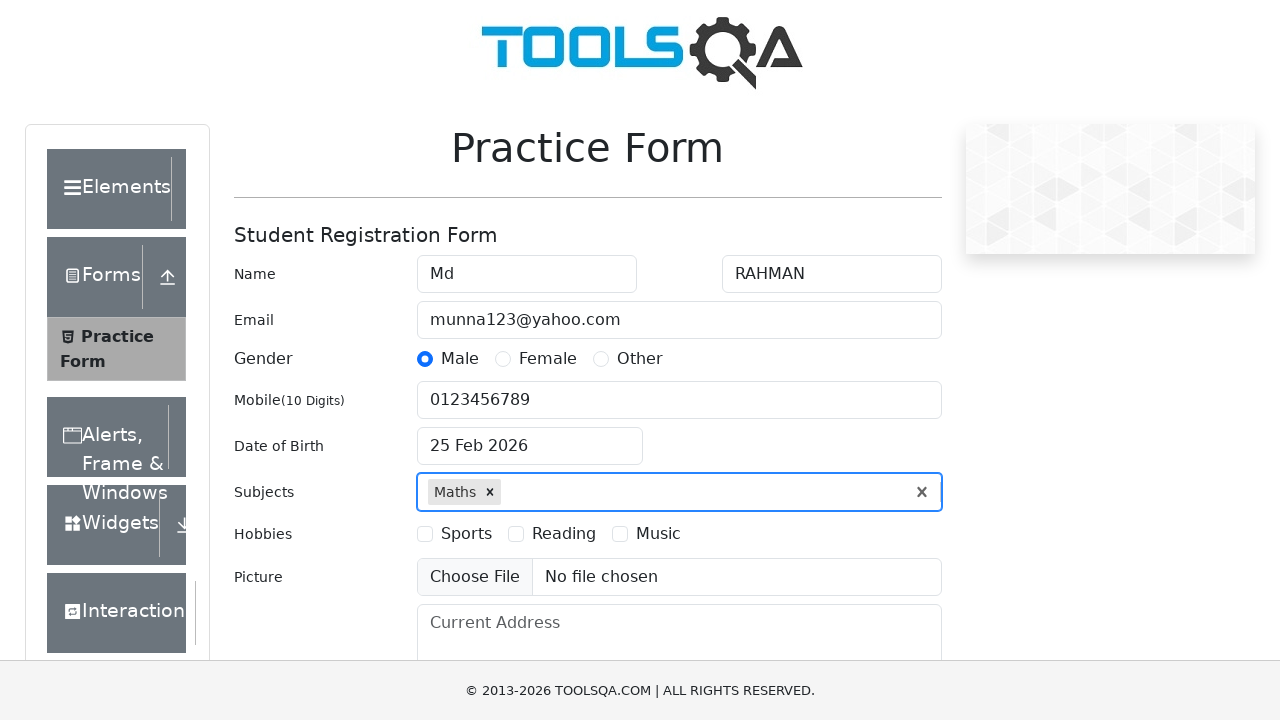

Selected hobbies checkbox at (466, 534) on label[for='hobbies-checkbox-1']
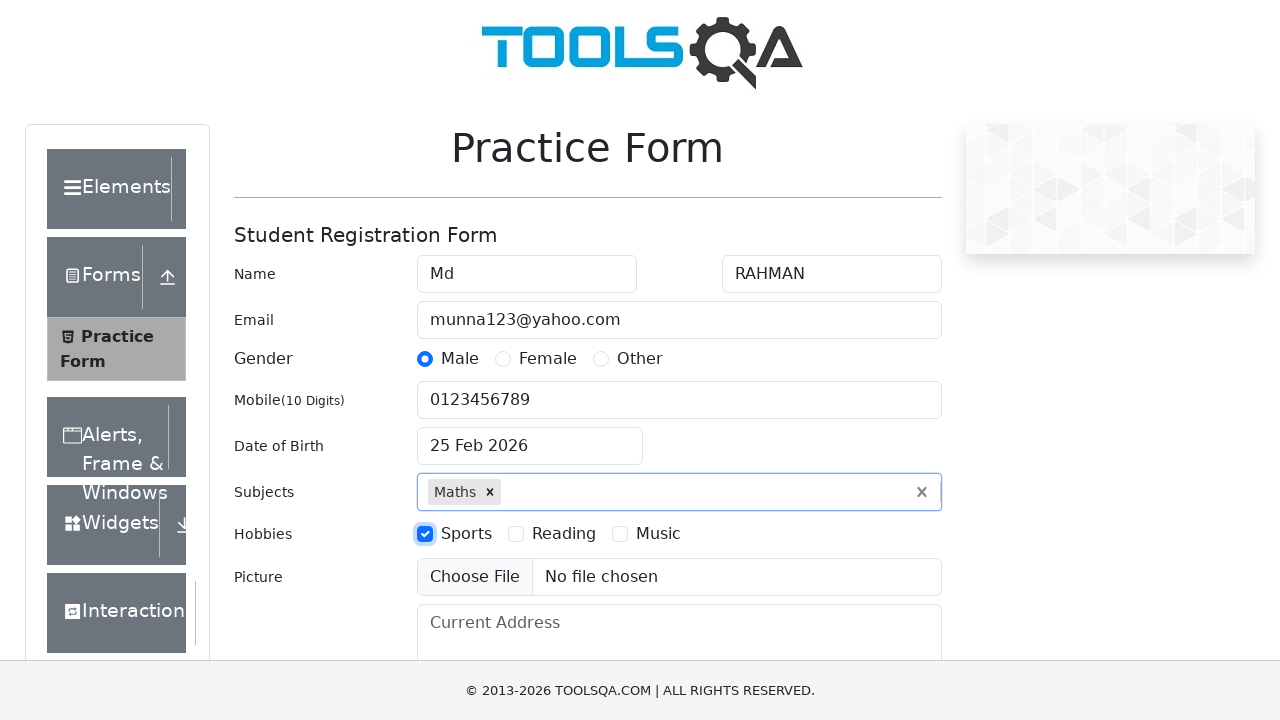

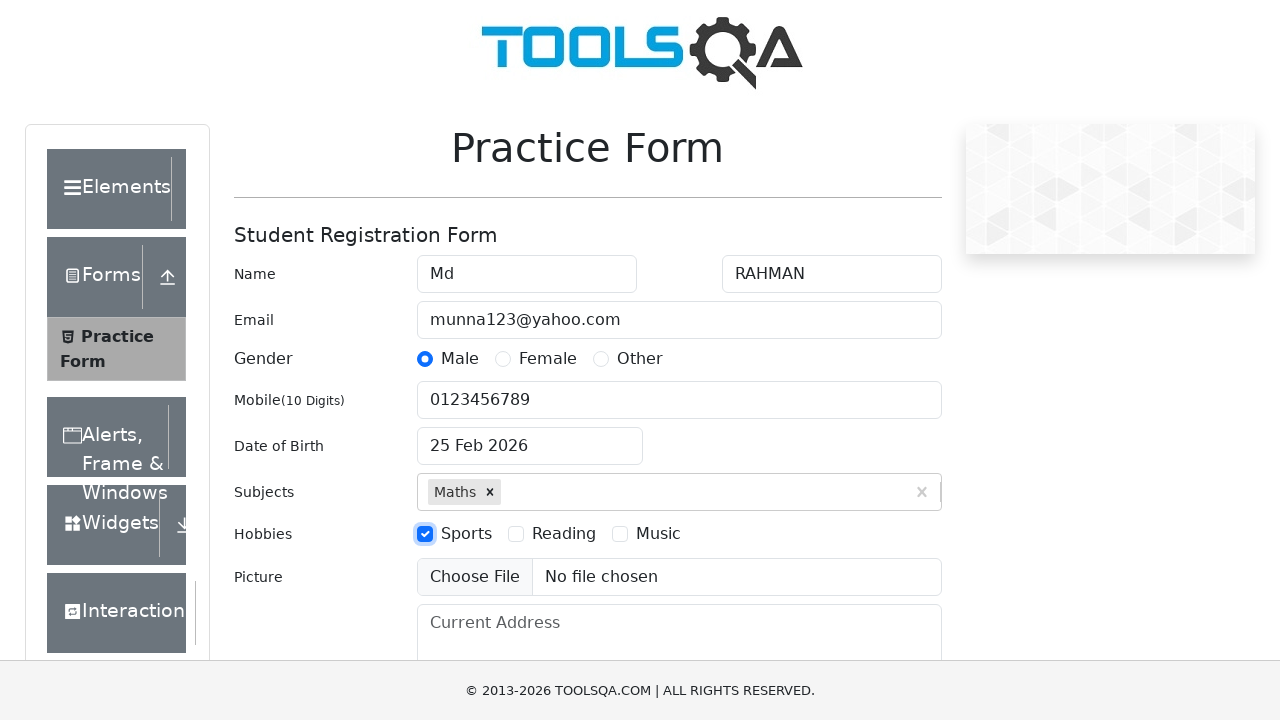